Tests popup window handling by clicking a popup button and verifying a new window opens

Starting URL: http://testautomationpractice.blogspot.com/

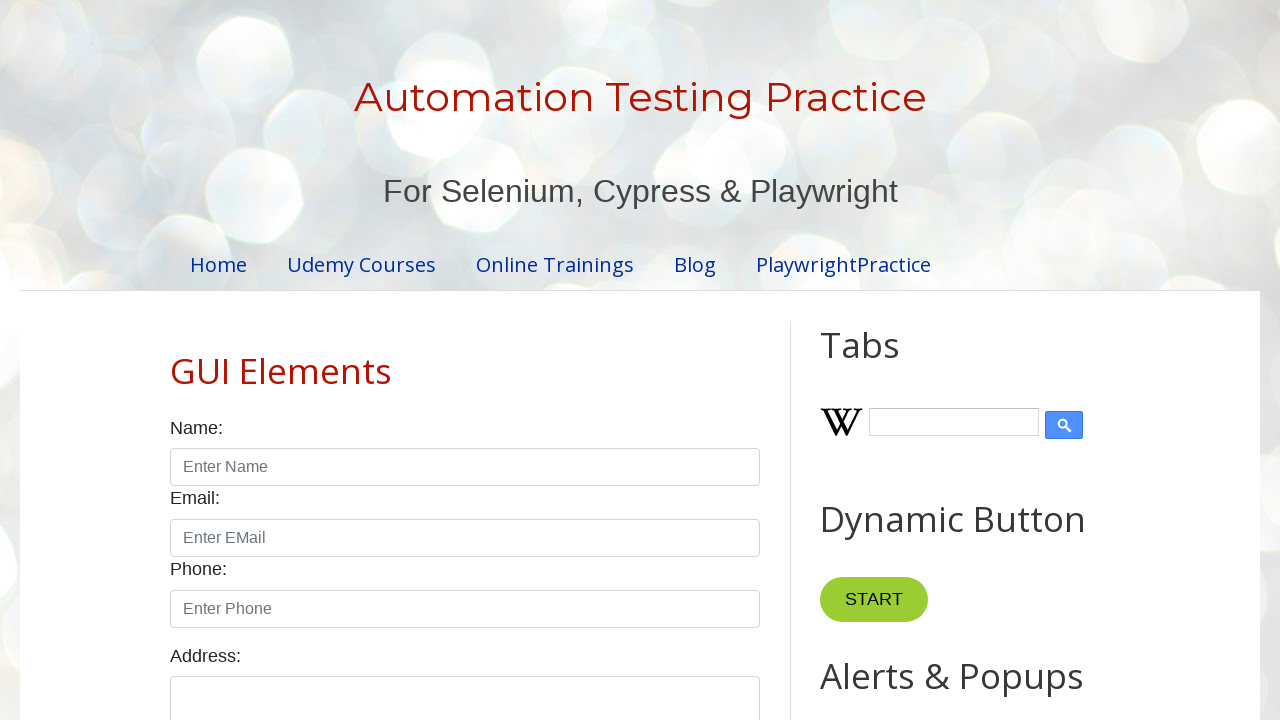

Clicked popup button to open new window at (965, 361) on id=PopUp
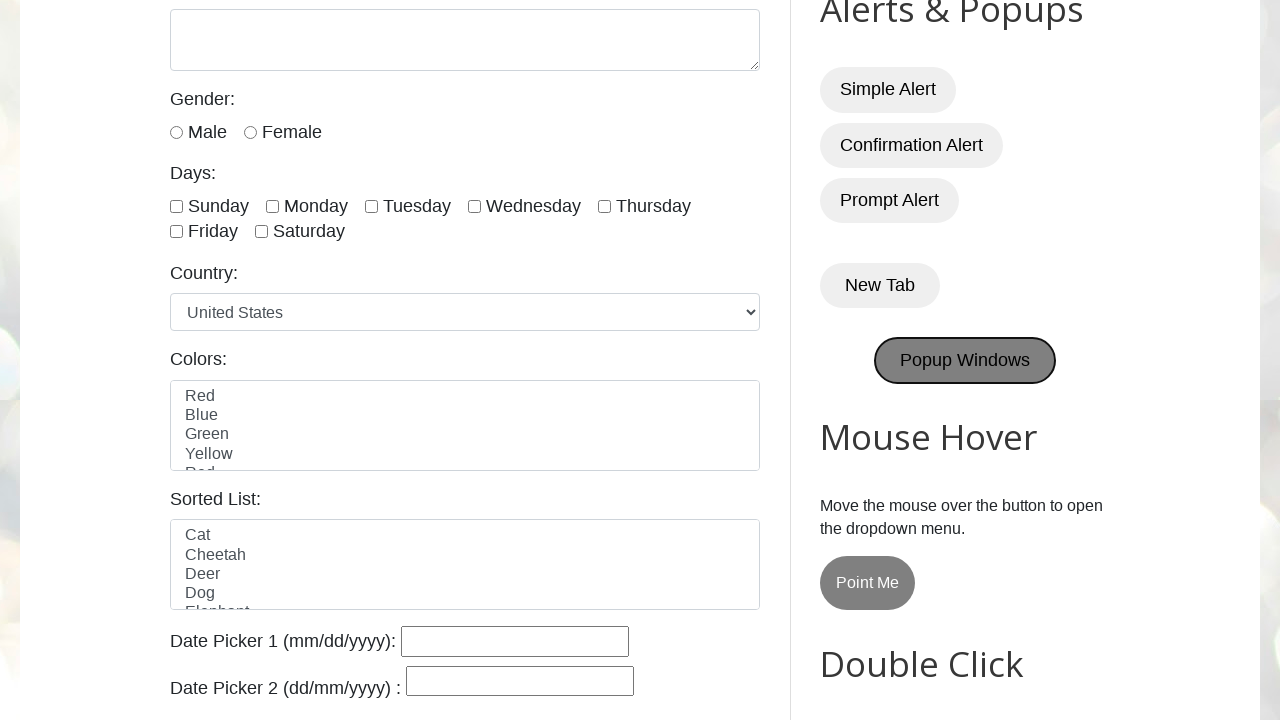

New popup window opened and page promise resolved
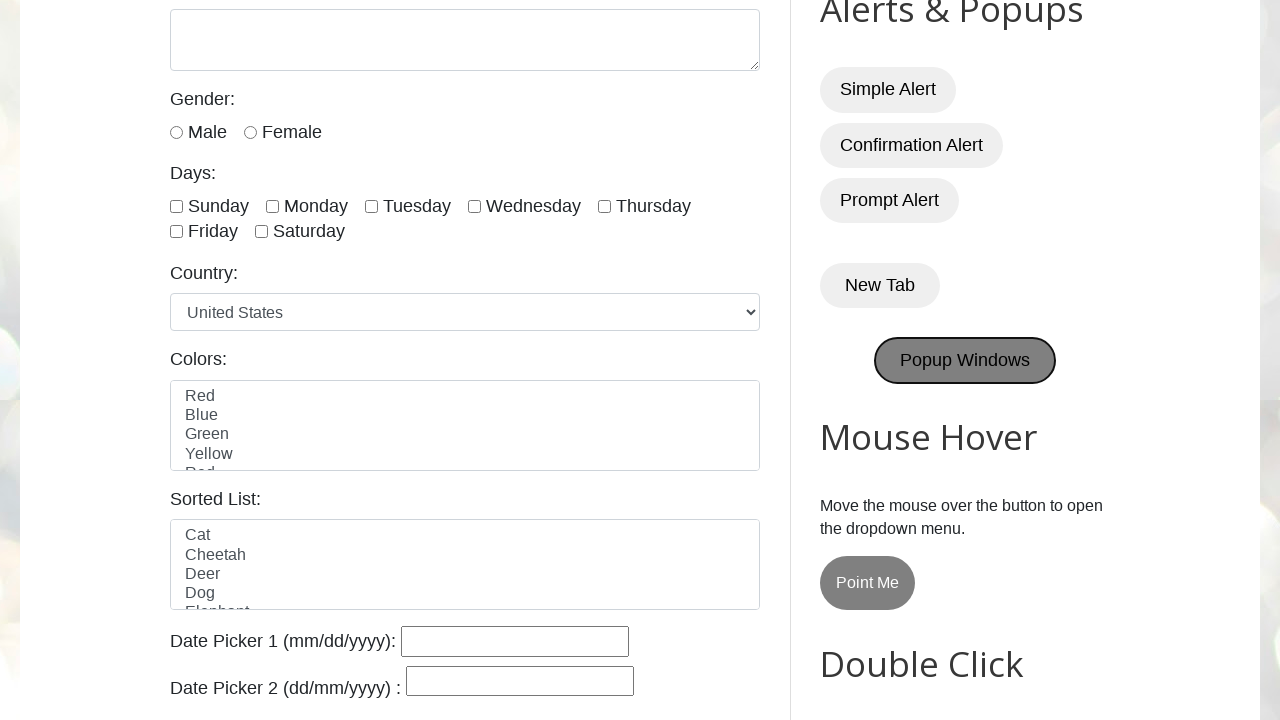

New window finished loading
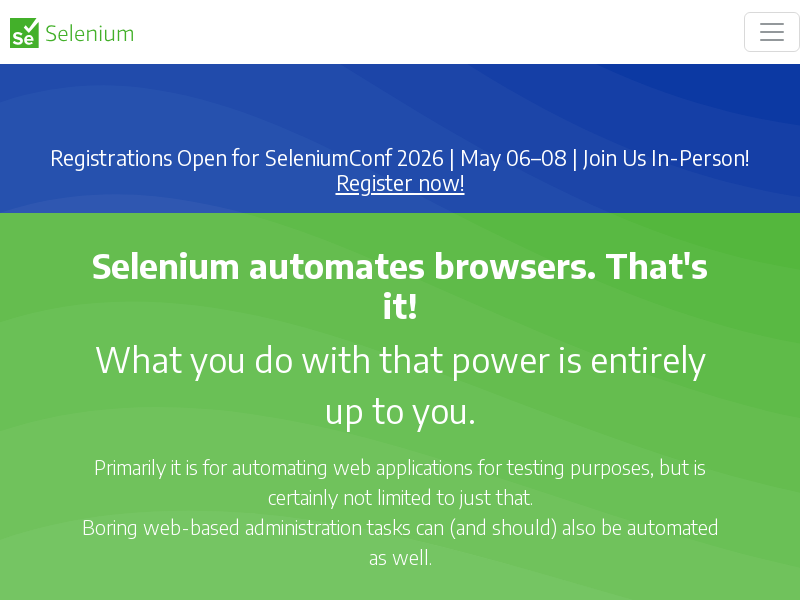

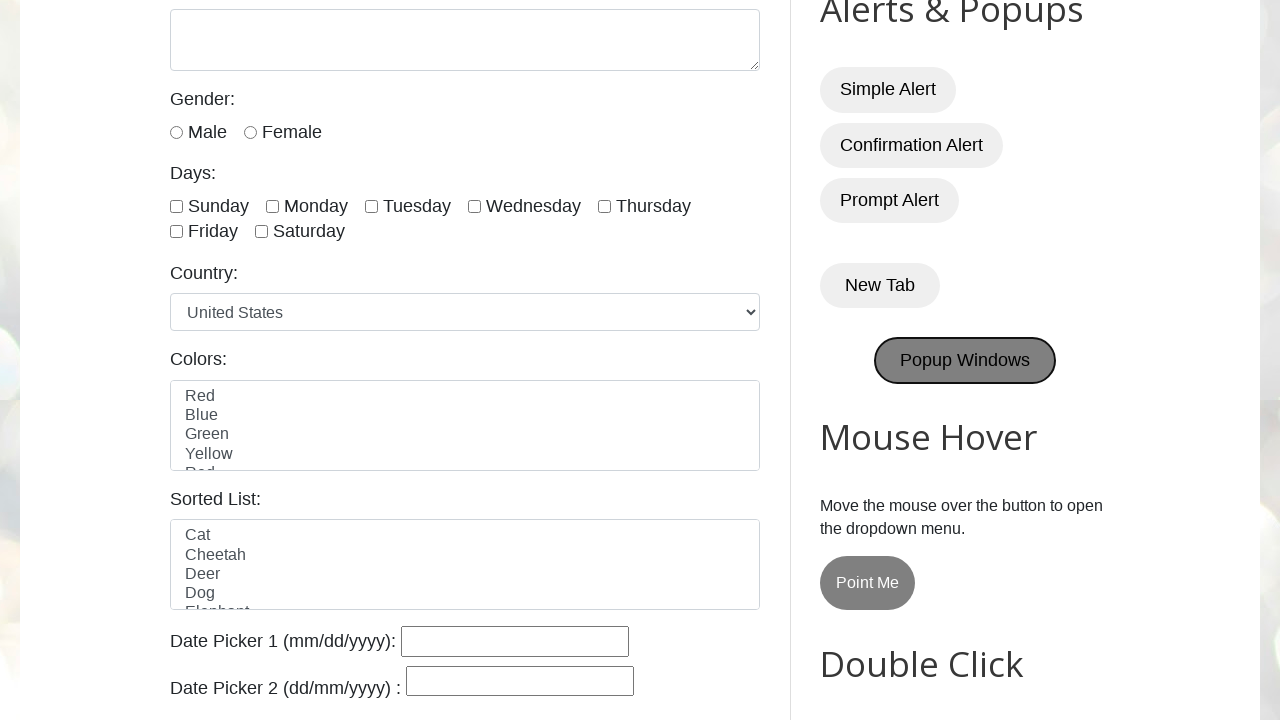